Navigates to JustDial homepage and waits for the page to load. This is a basic page load verification test.

Starting URL: https://www.justdial.com/

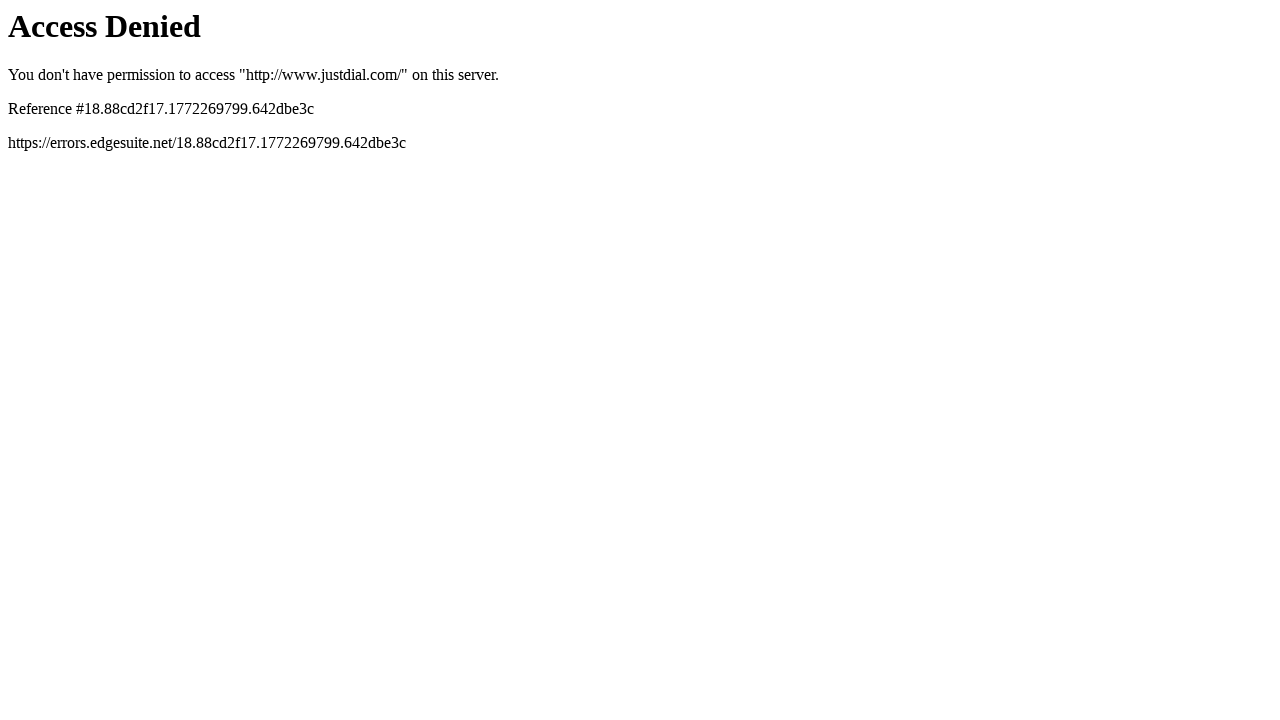

Navigated to JustDial homepage
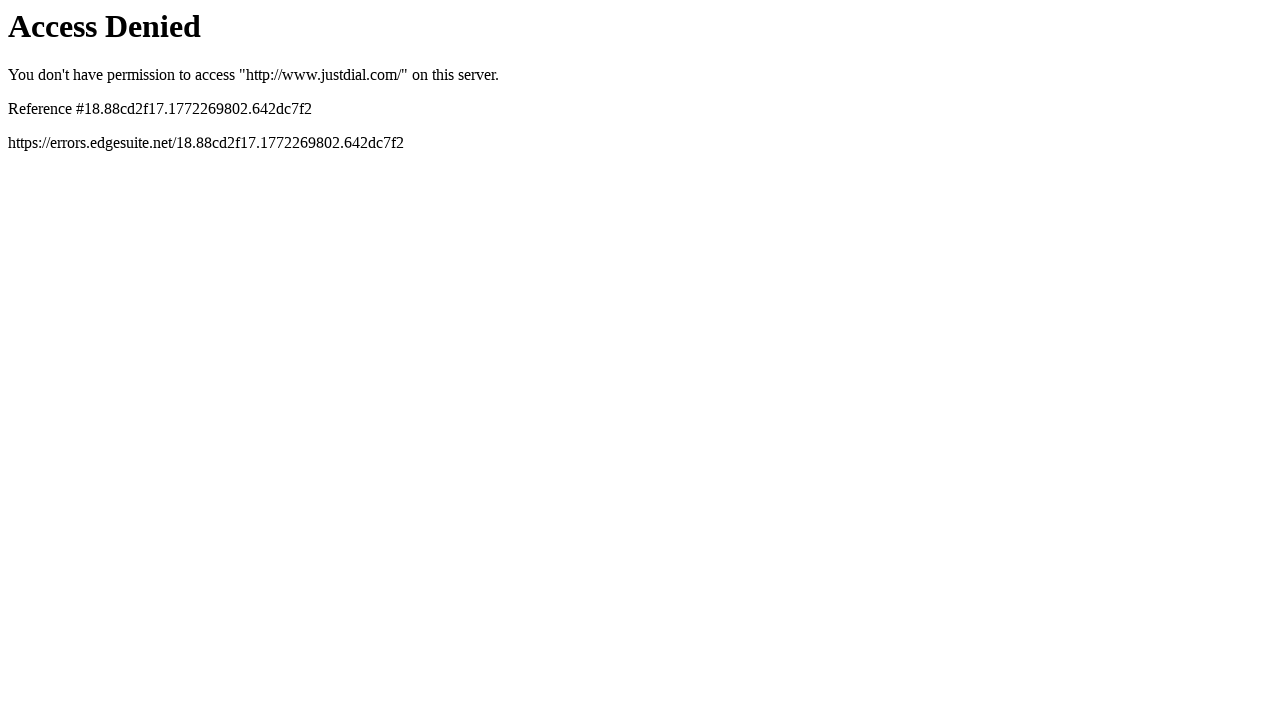

Page DOM content fully loaded
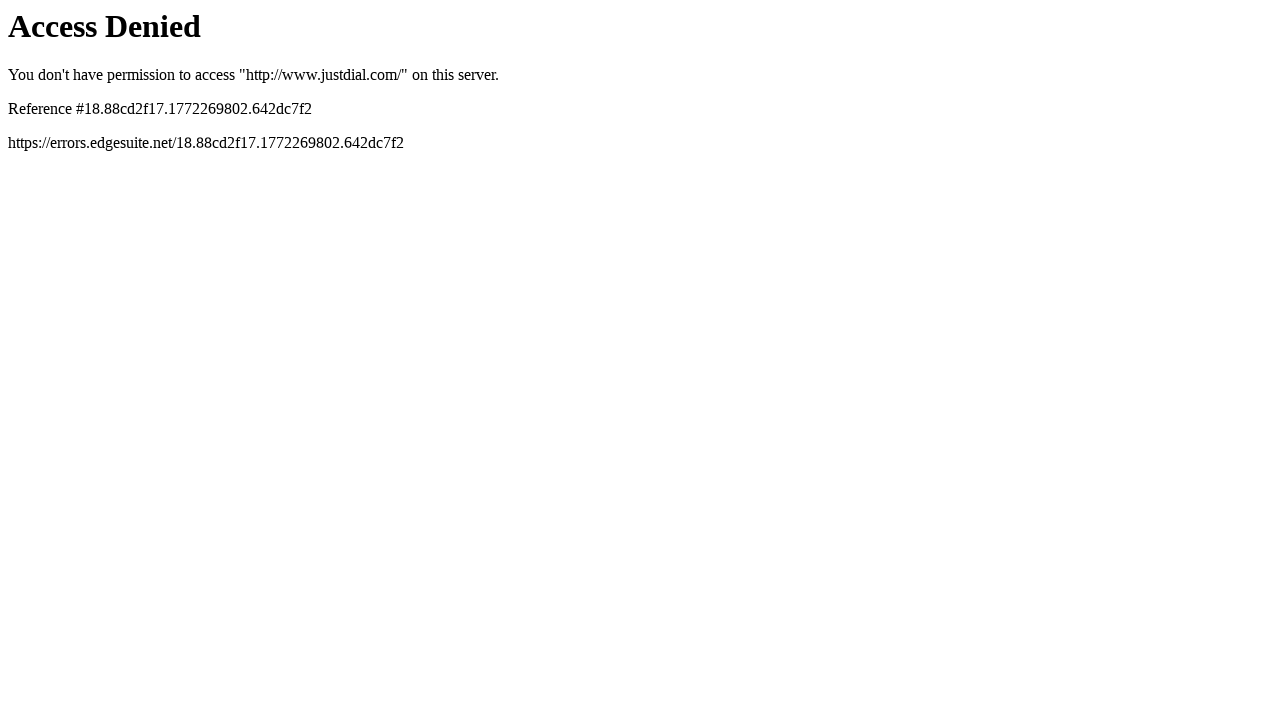

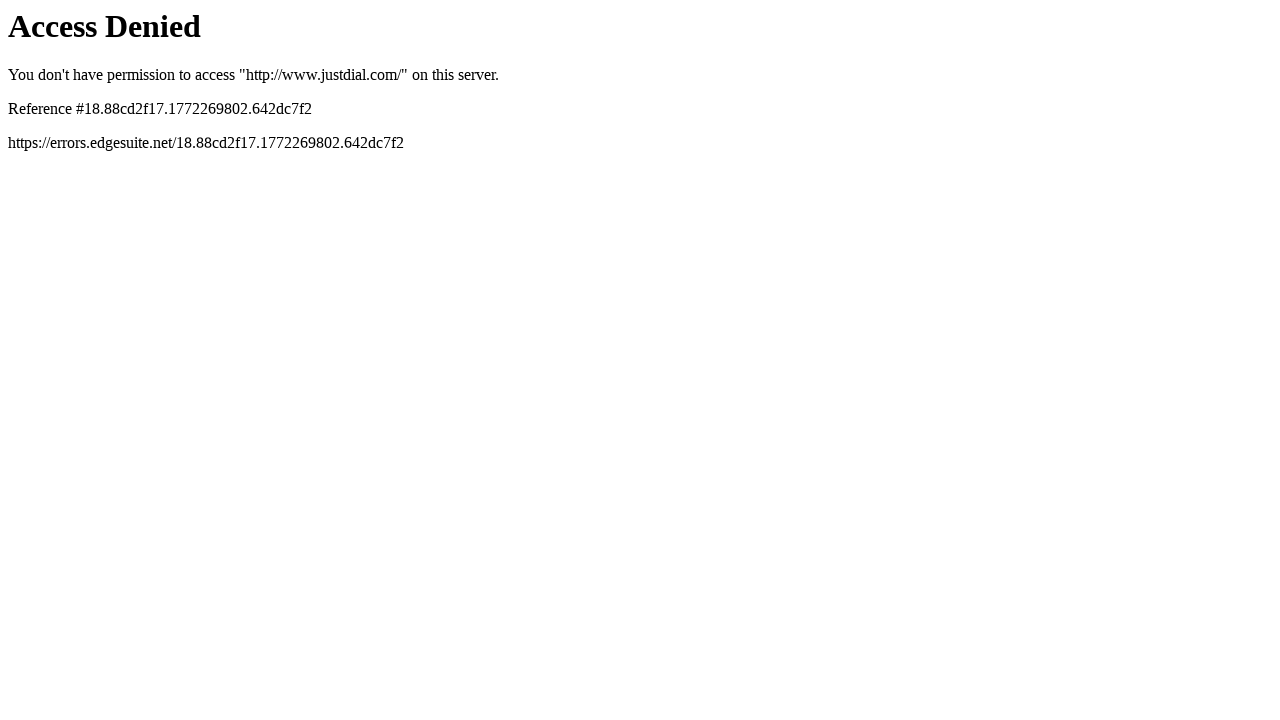